Opens the nopCommerce demo site and maximizes the browser window

Starting URL: https://demo.nopcommerce.com/

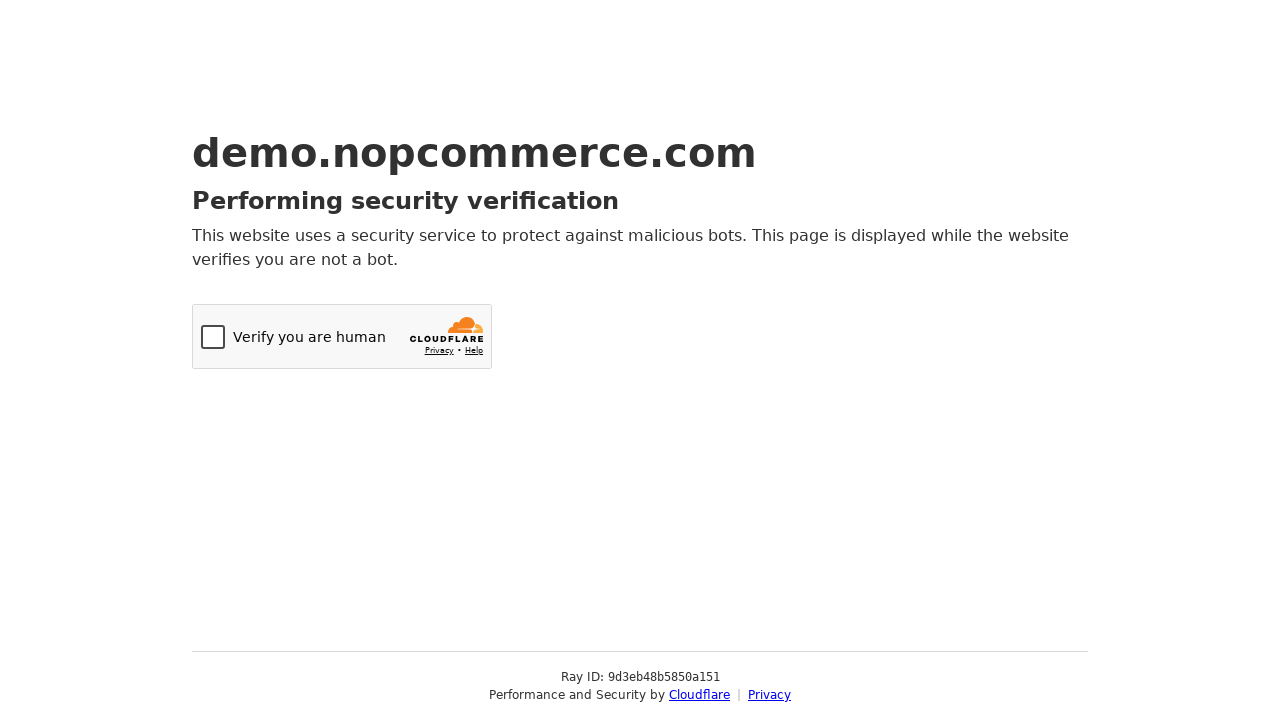

Navigated to nopCommerce demo site at https://demo.nopcommerce.com/
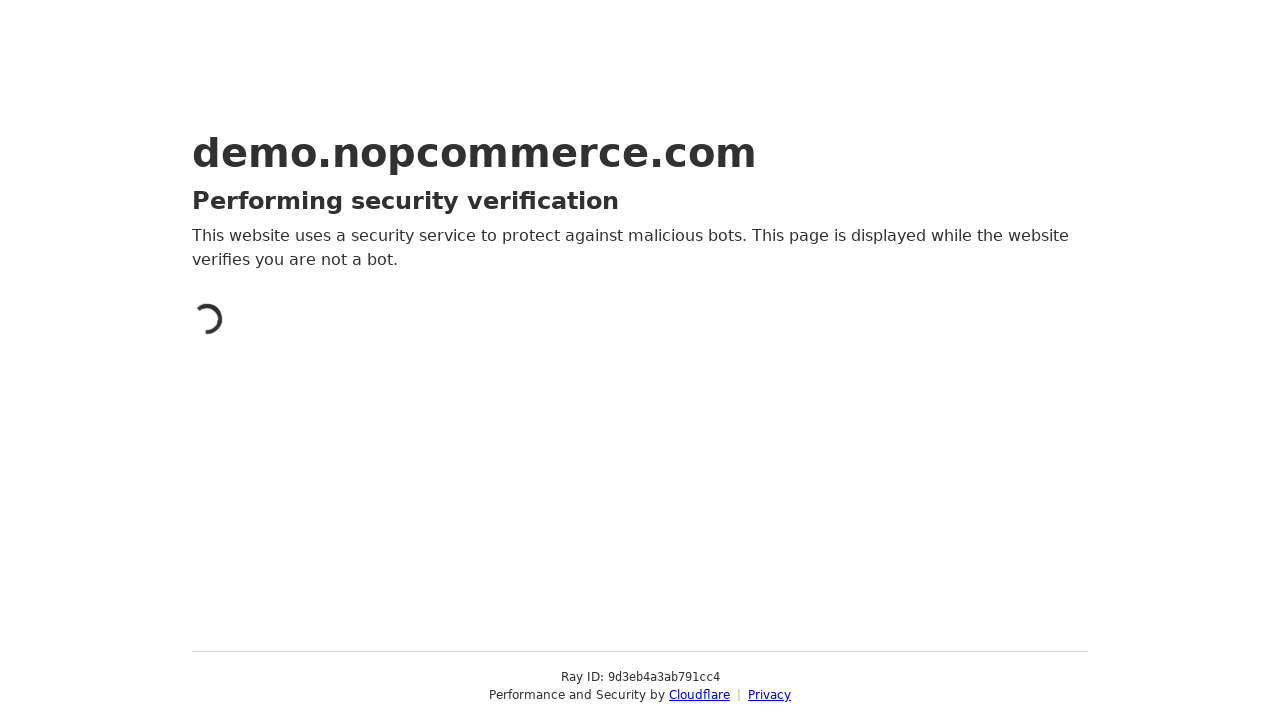

Maximized browser window
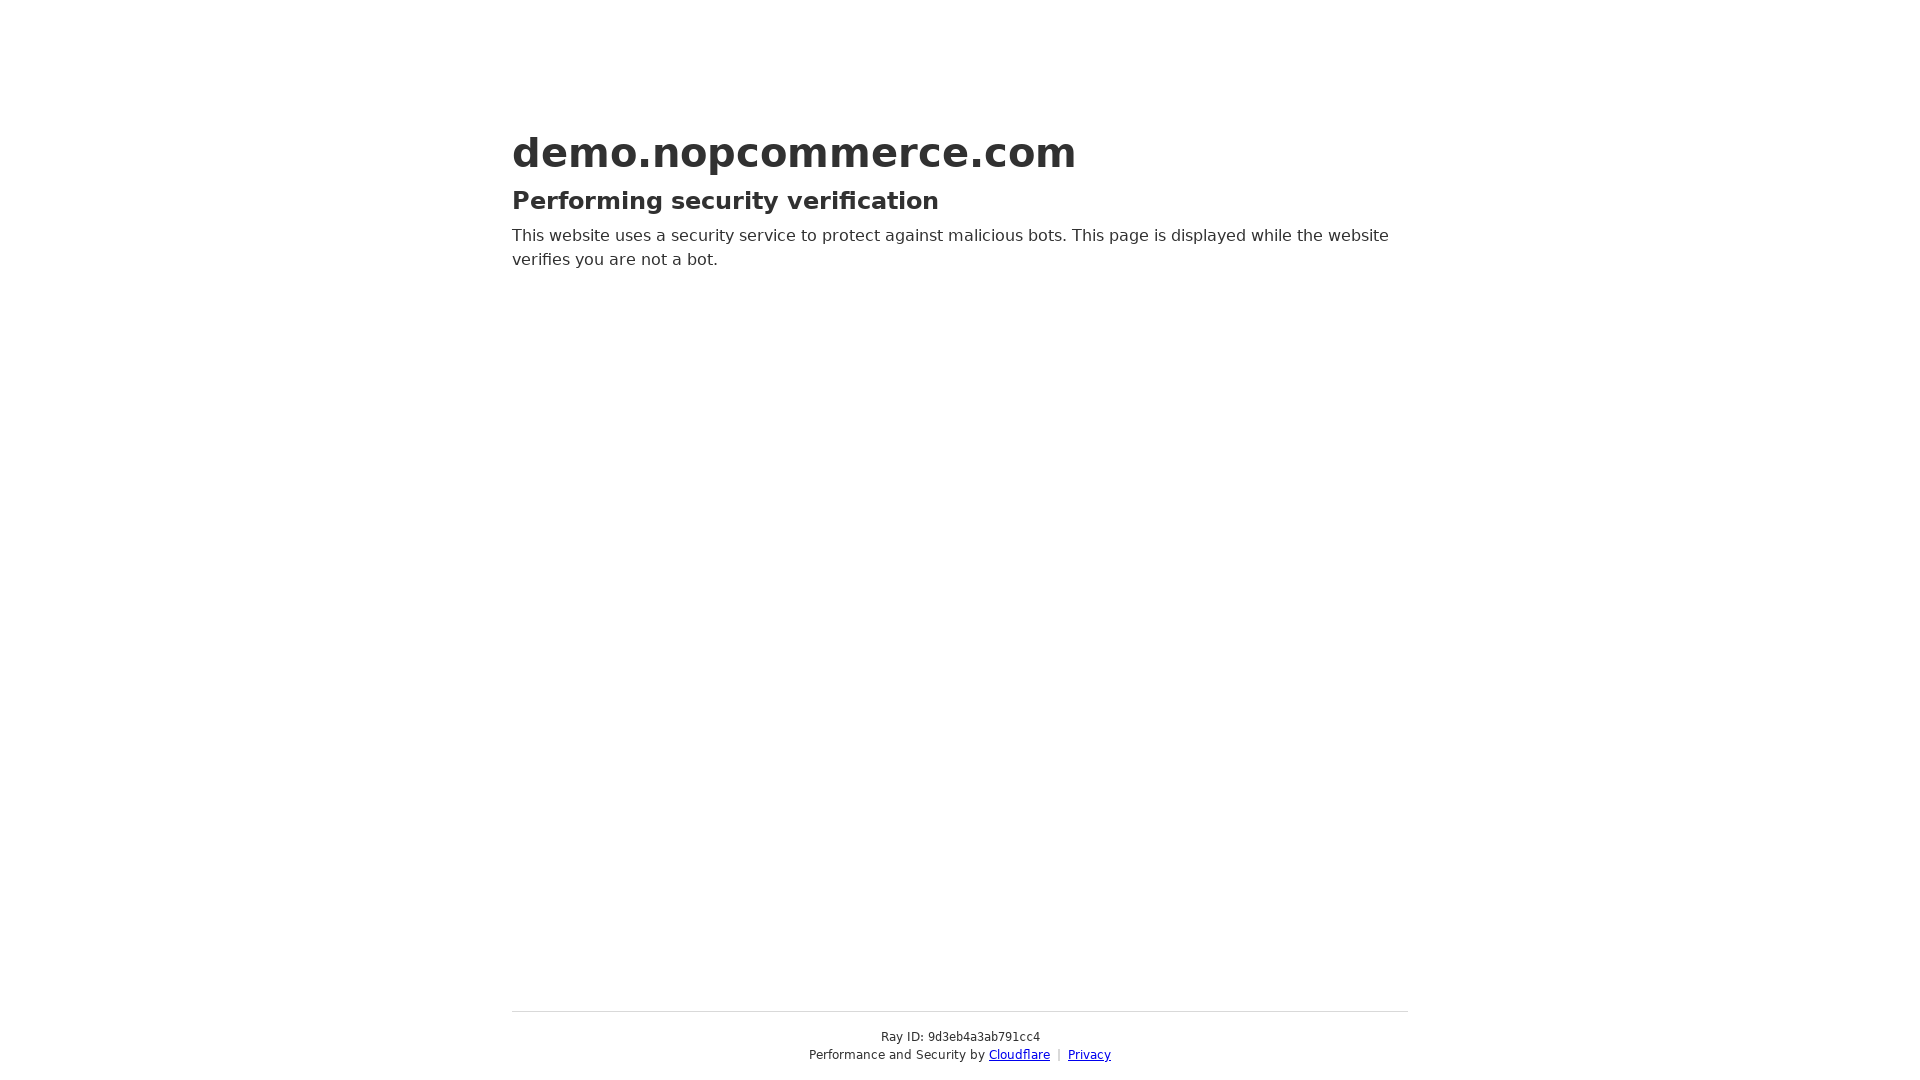

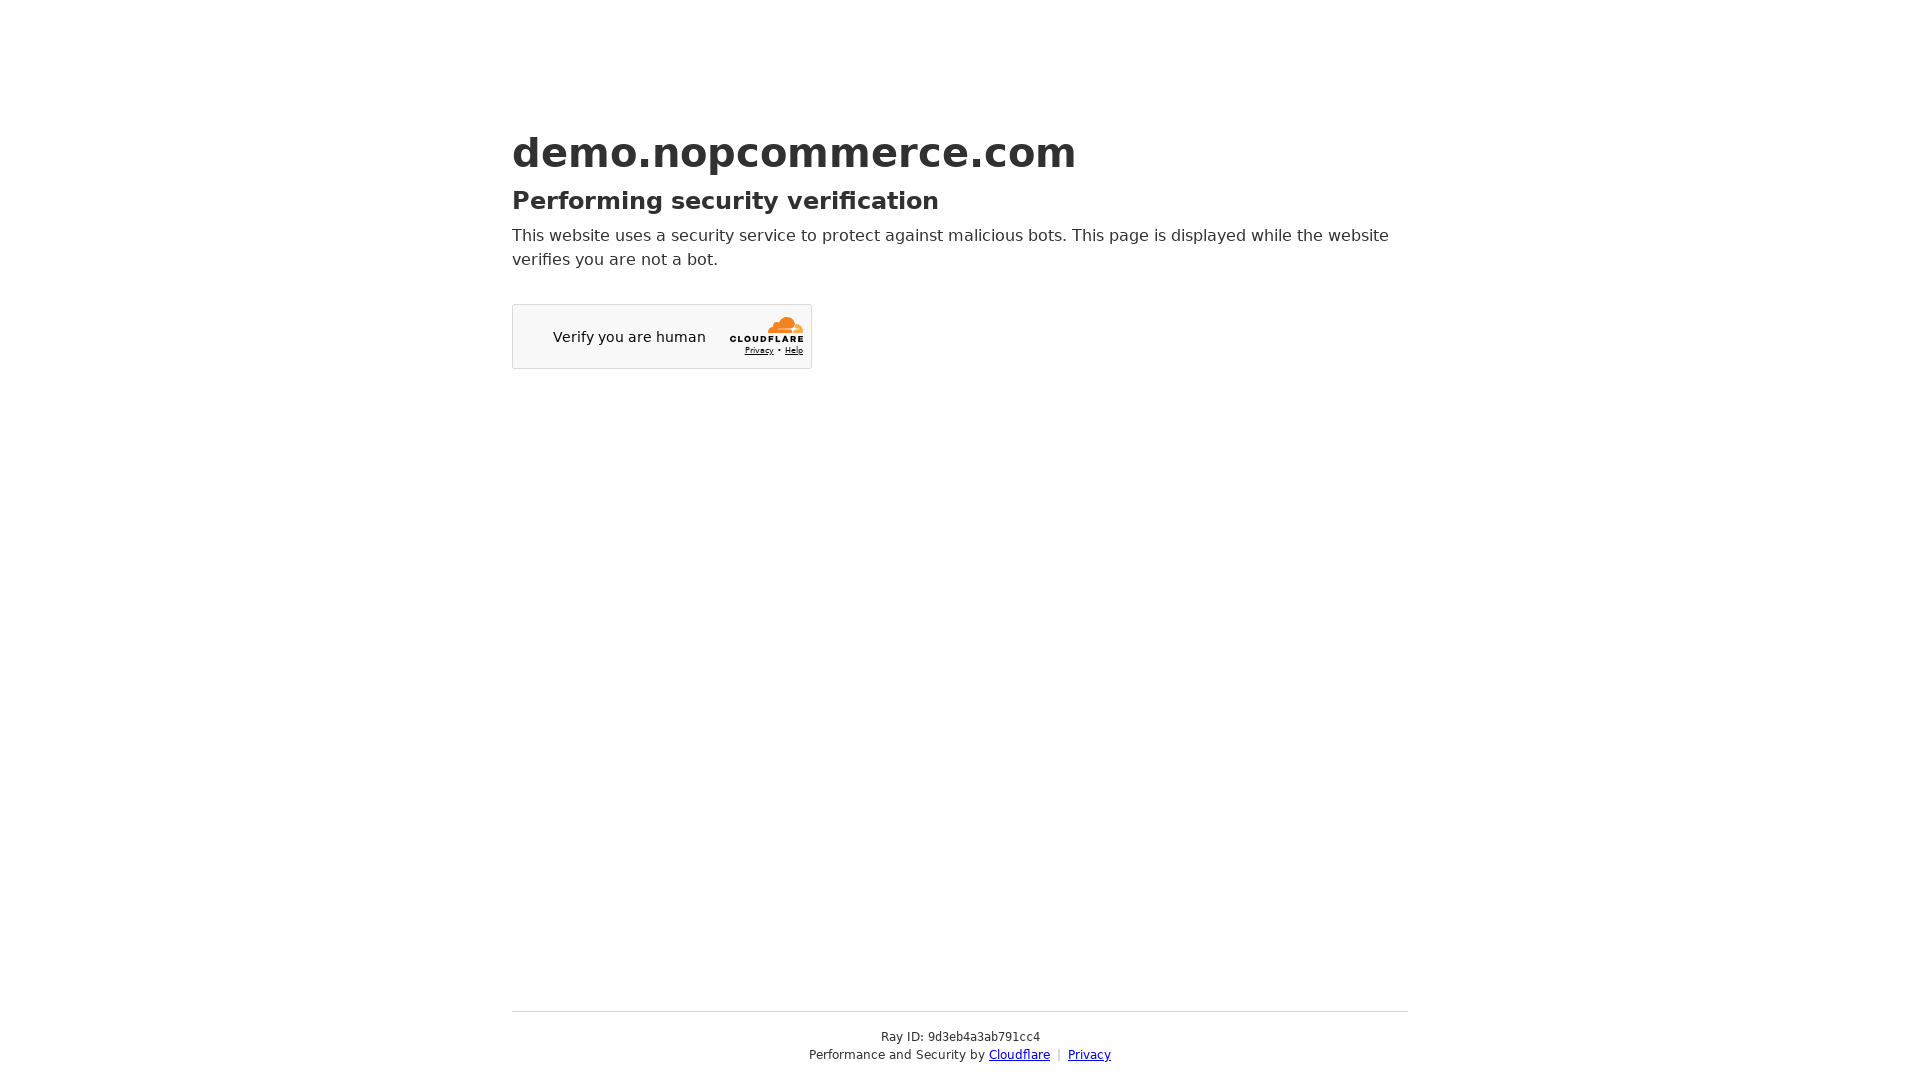